Tests that the Clear completed button displays the correct text when items are completed

Starting URL: https://demo.playwright.dev/todomvc

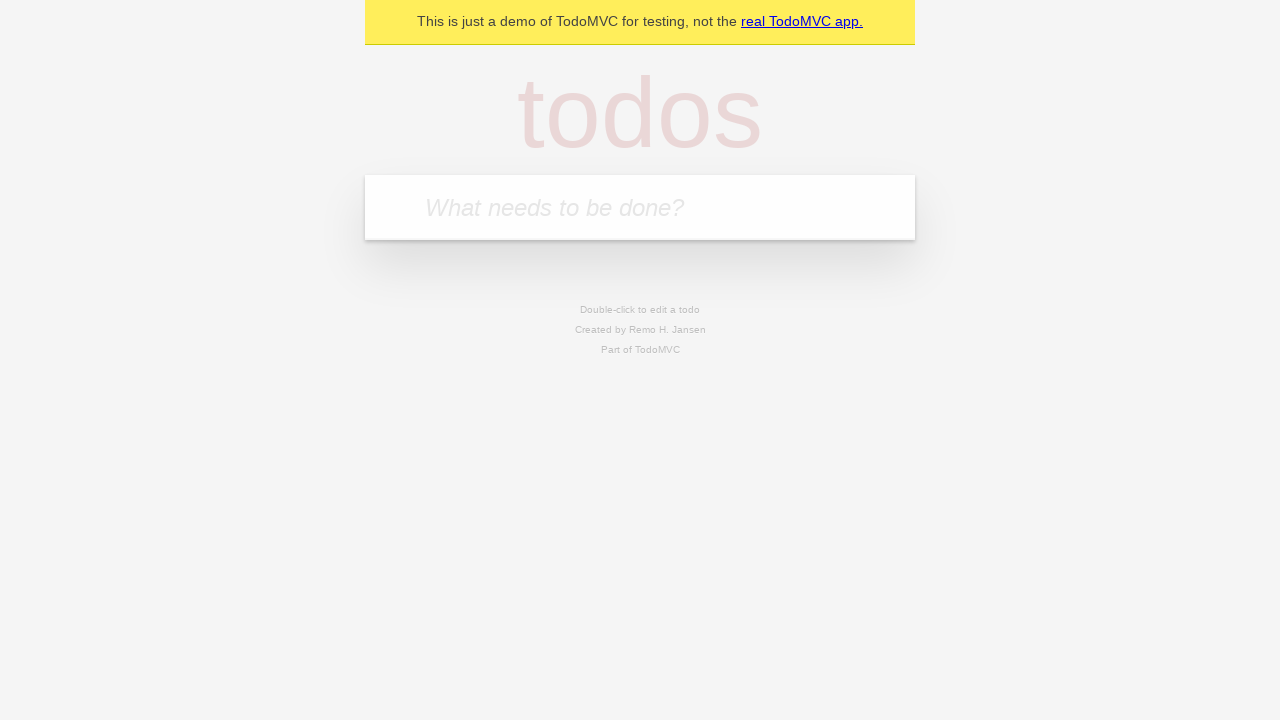

Filled first todo input with 'buy some cheese' on internal:attr=[placeholder="What needs to be done?"i]
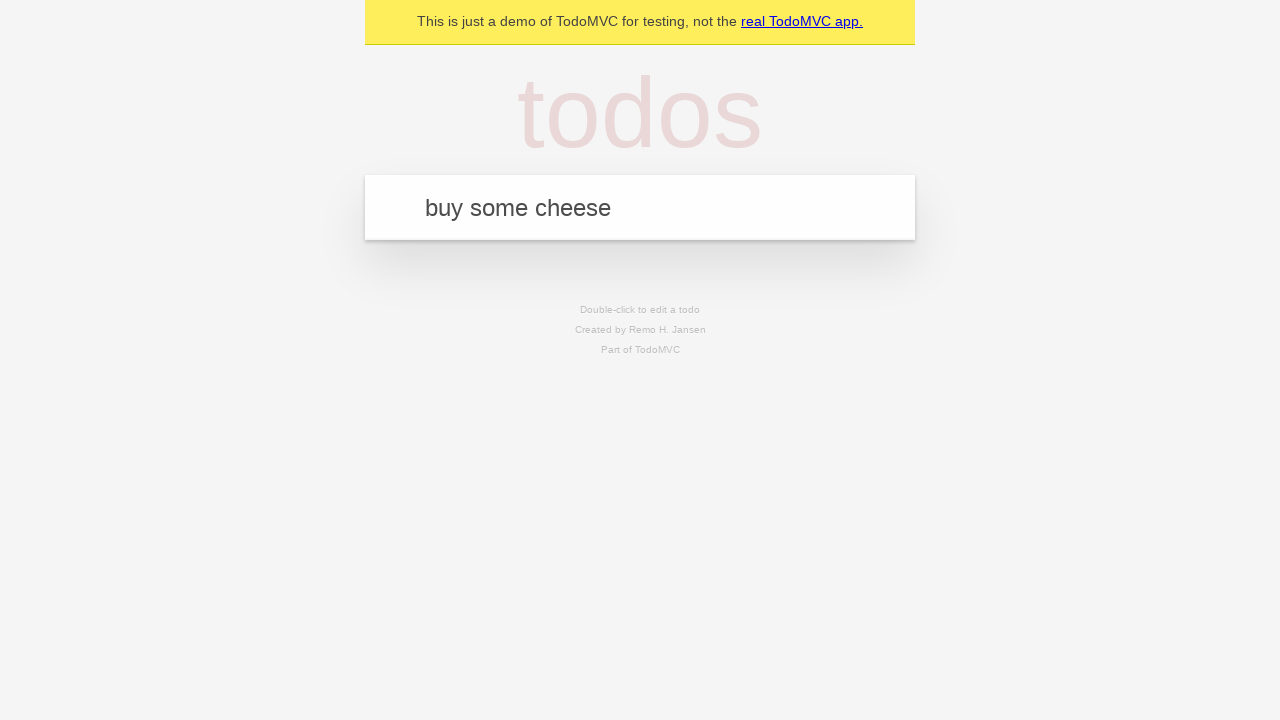

Pressed Enter to create first todo item on internal:attr=[placeholder="What needs to be done?"i]
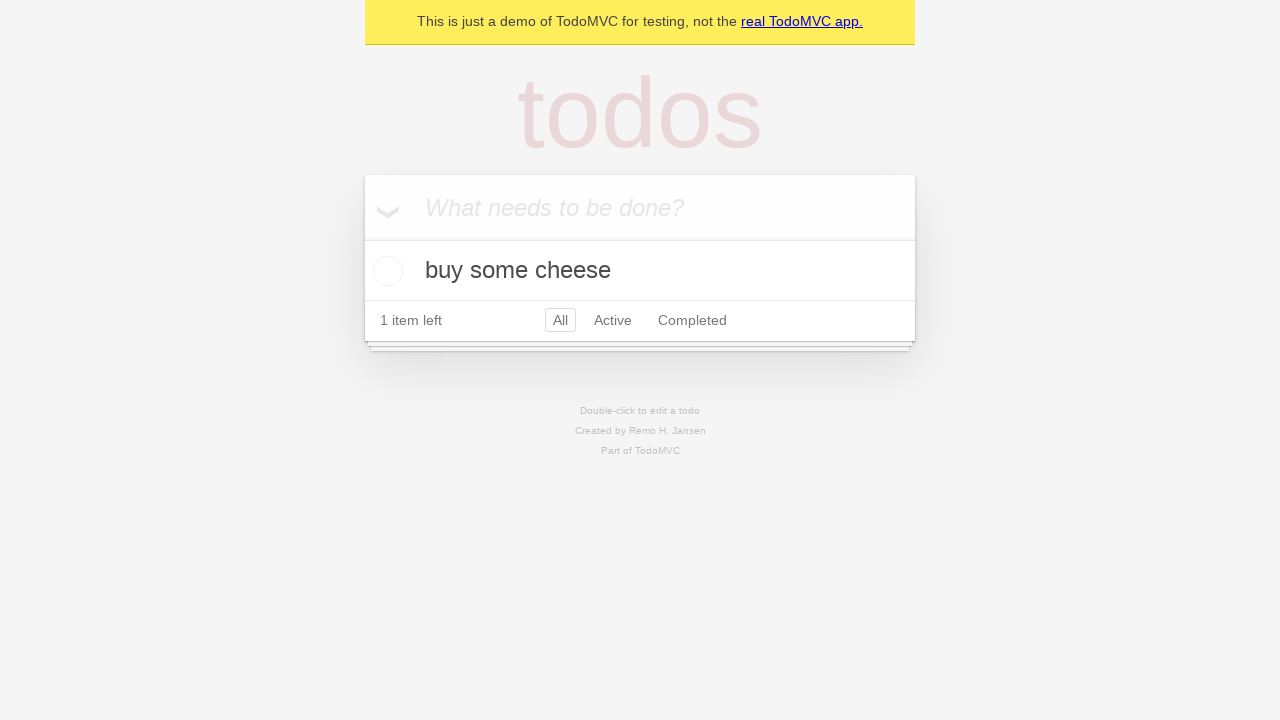

Filled todo input with 'feed the cat' on internal:attr=[placeholder="What needs to be done?"i]
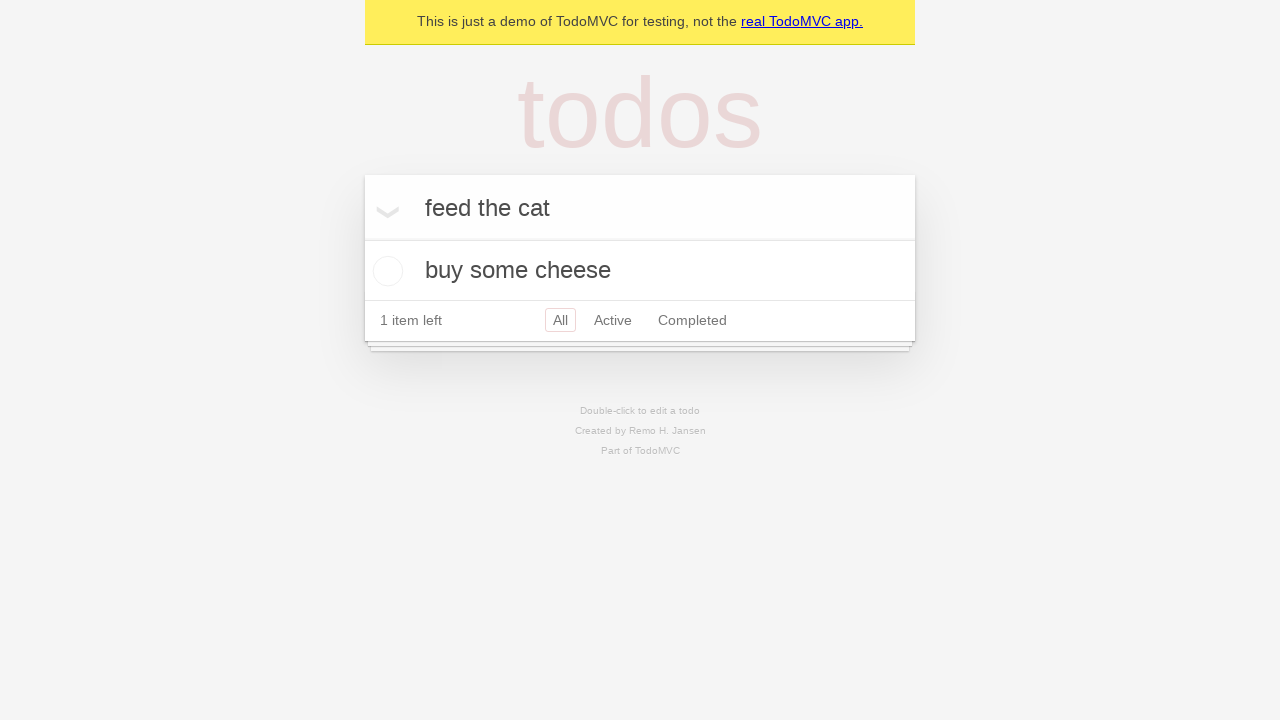

Pressed Enter to create second todo item on internal:attr=[placeholder="What needs to be done?"i]
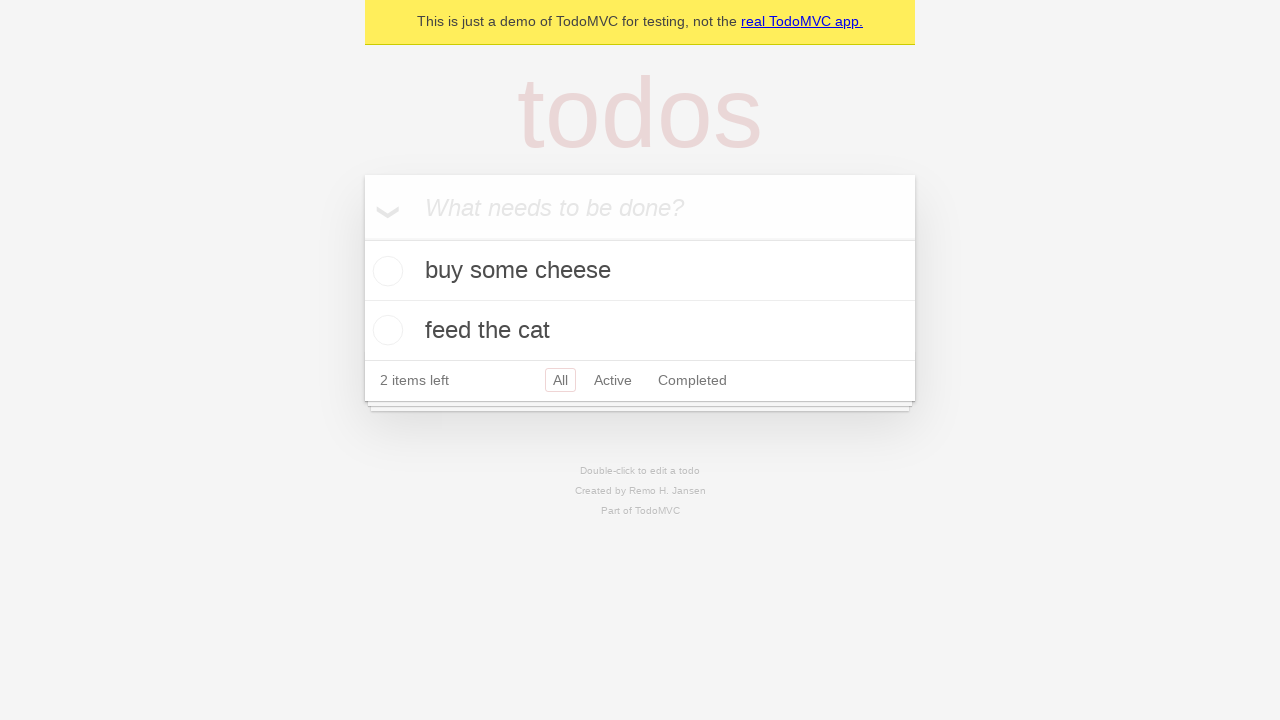

Filled todo input with 'book a doctors appointment' on internal:attr=[placeholder="What needs to be done?"i]
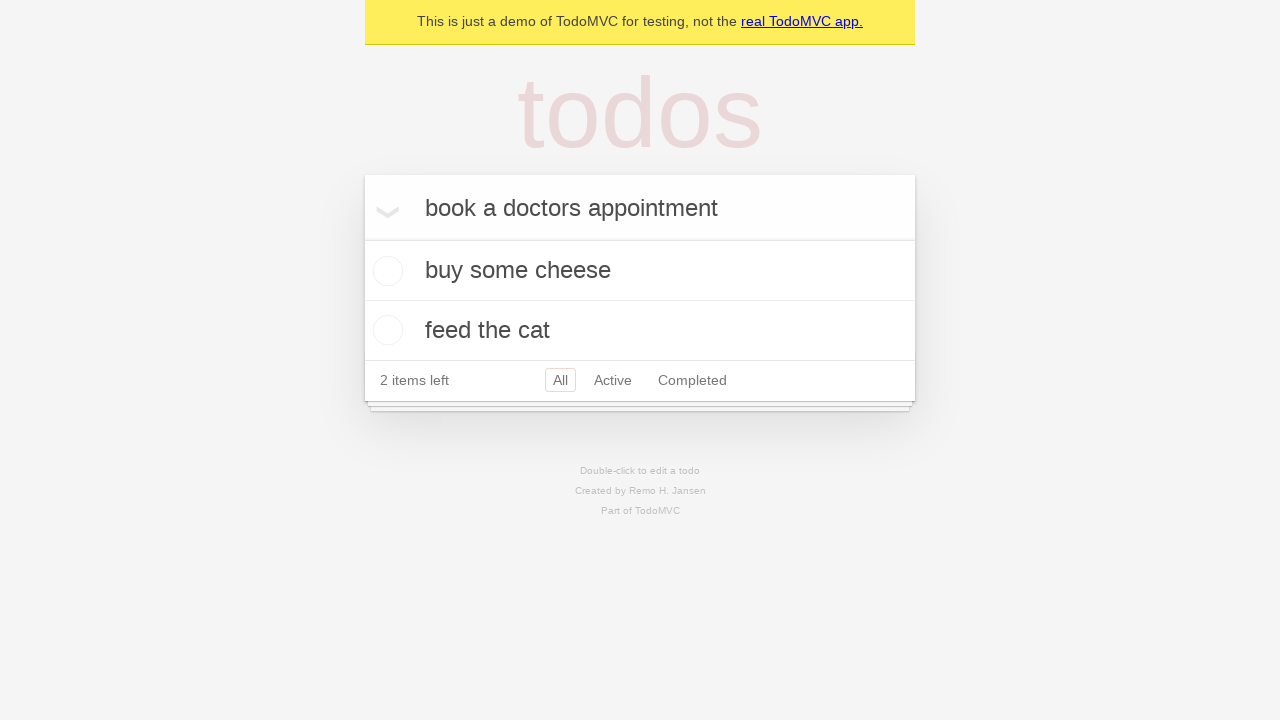

Pressed Enter to create third todo item on internal:attr=[placeholder="What needs to be done?"i]
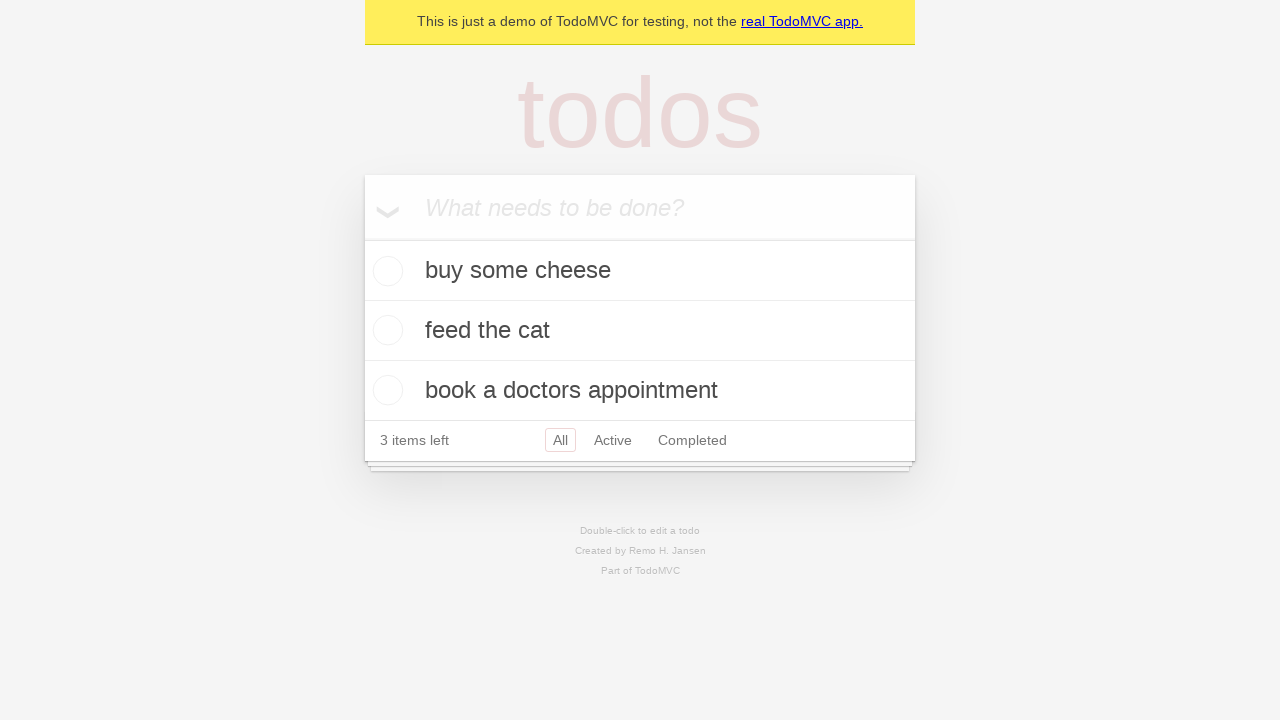

Checked the first todo item as completed at (385, 271) on .todo-list li .toggle >> nth=0
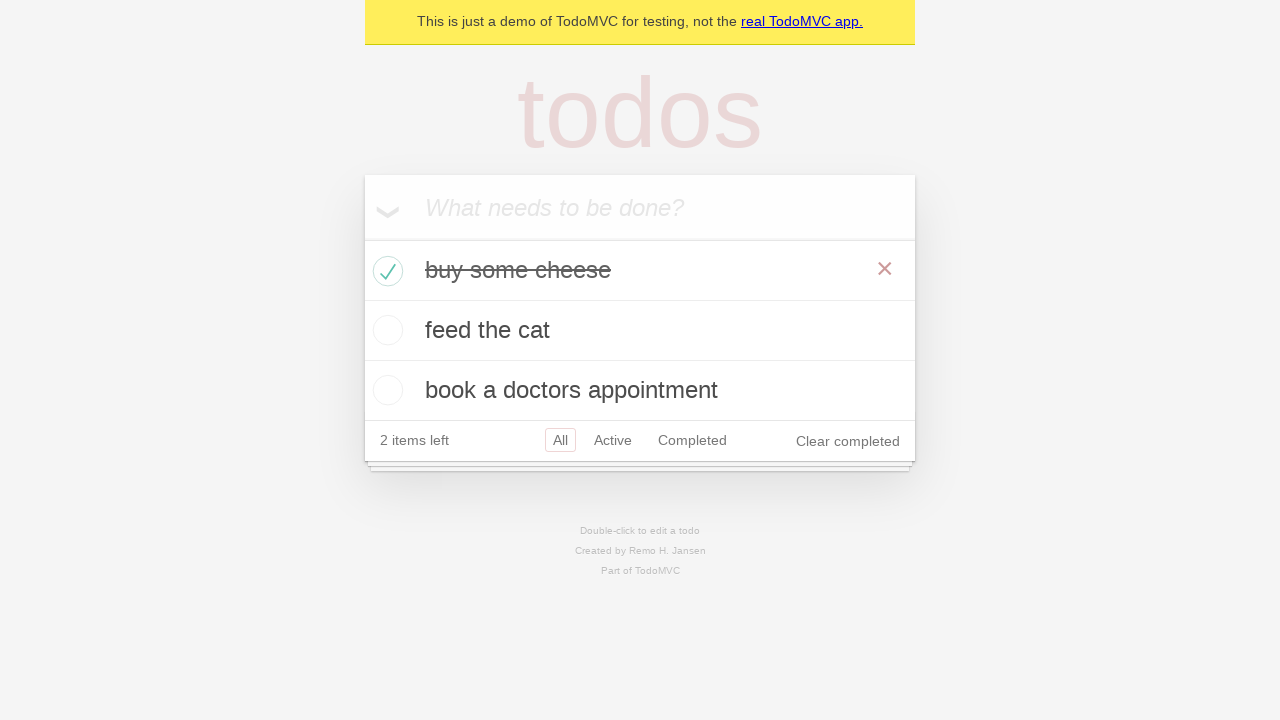

Clear completed button appeared and is visible
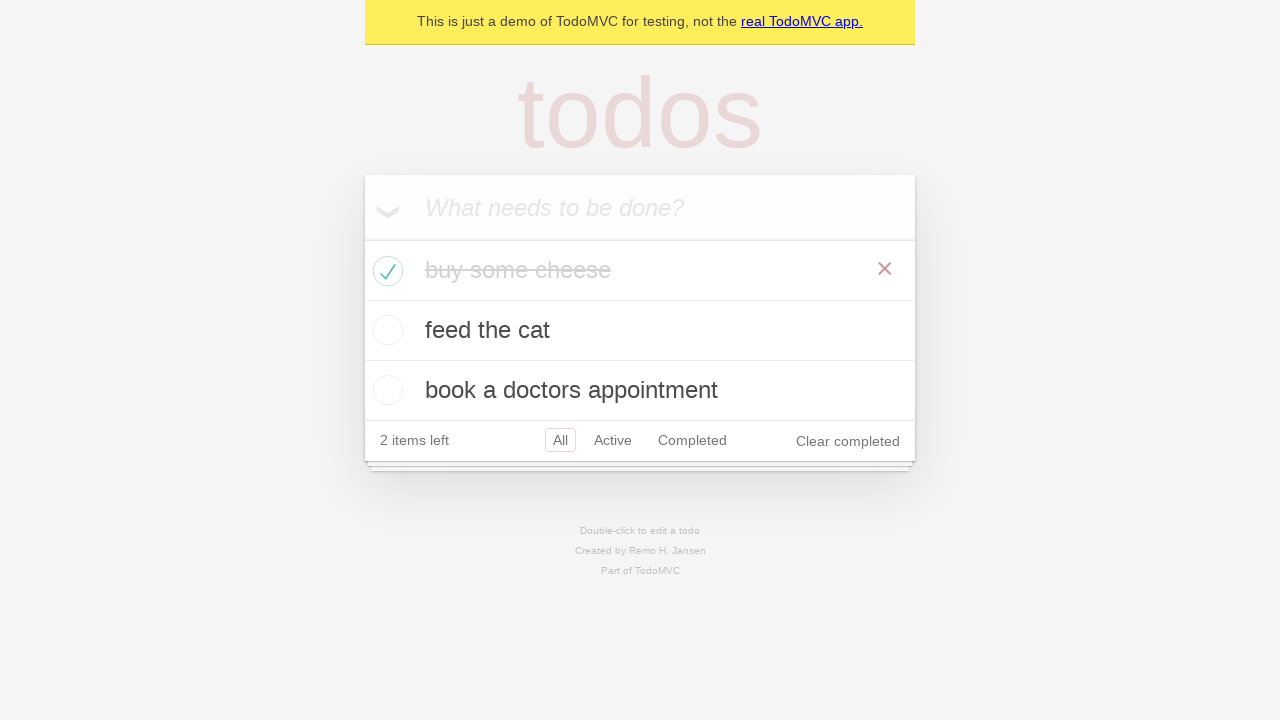

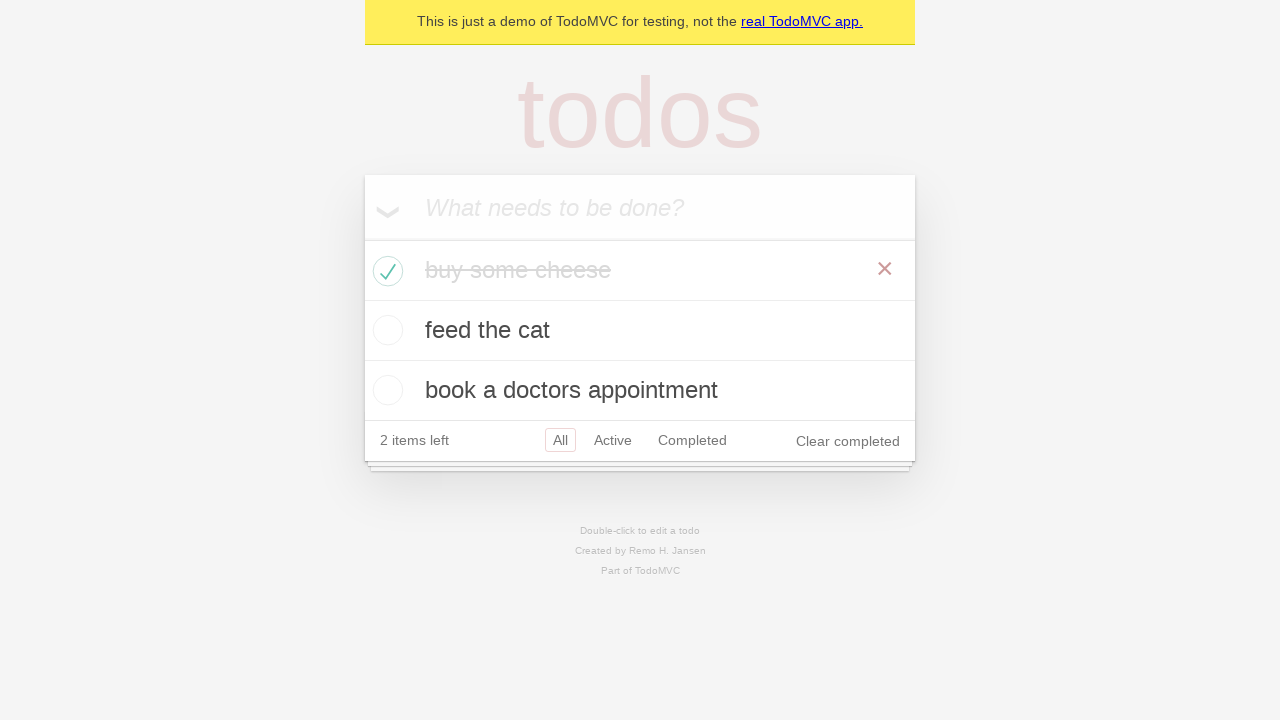